Navigates to an automation practice page and validates that all footer links are accessible by checking their HTTP response codes

Starting URL: https://rahulshettyacademy.com/AutomationPractice/

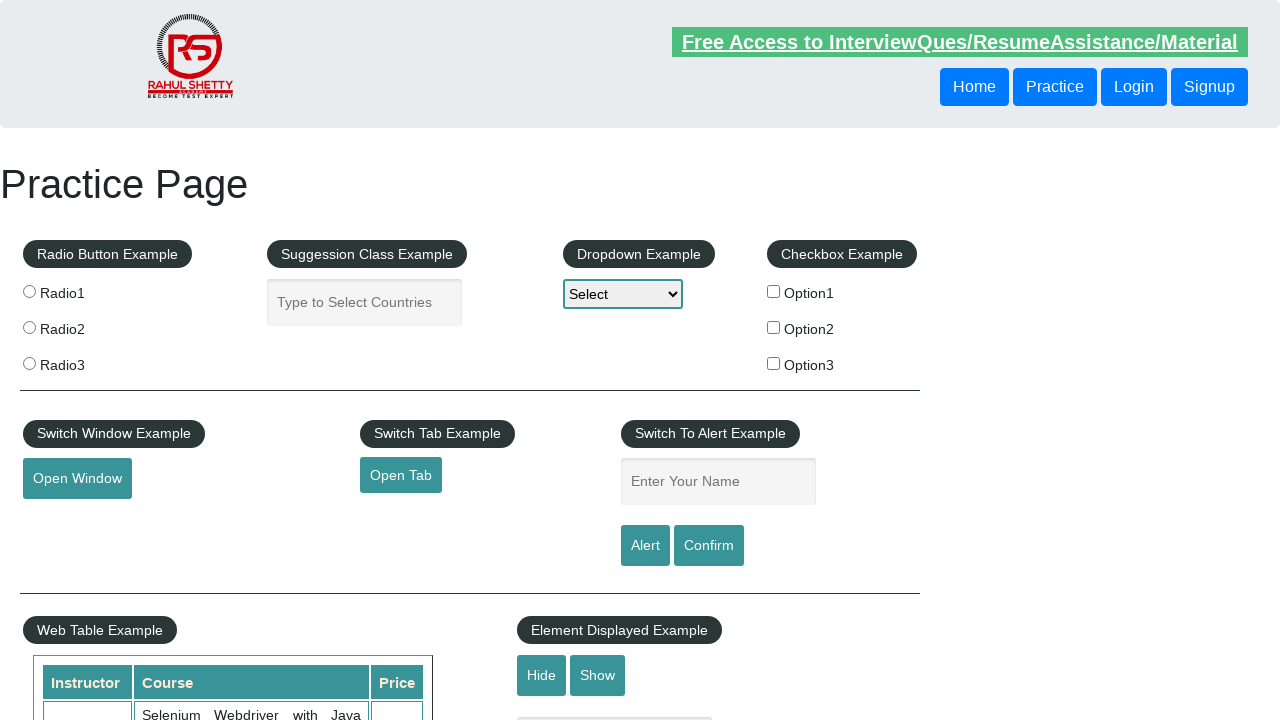

Waited for footer element to be visible
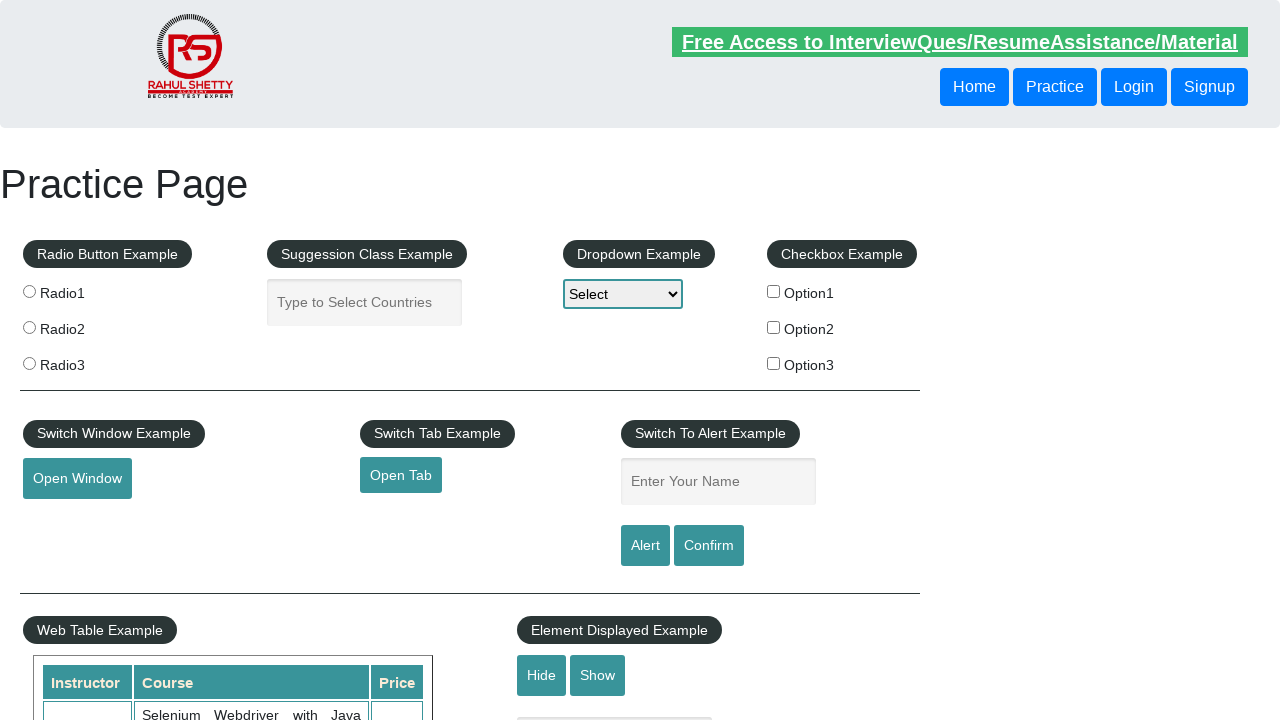

Located footer element
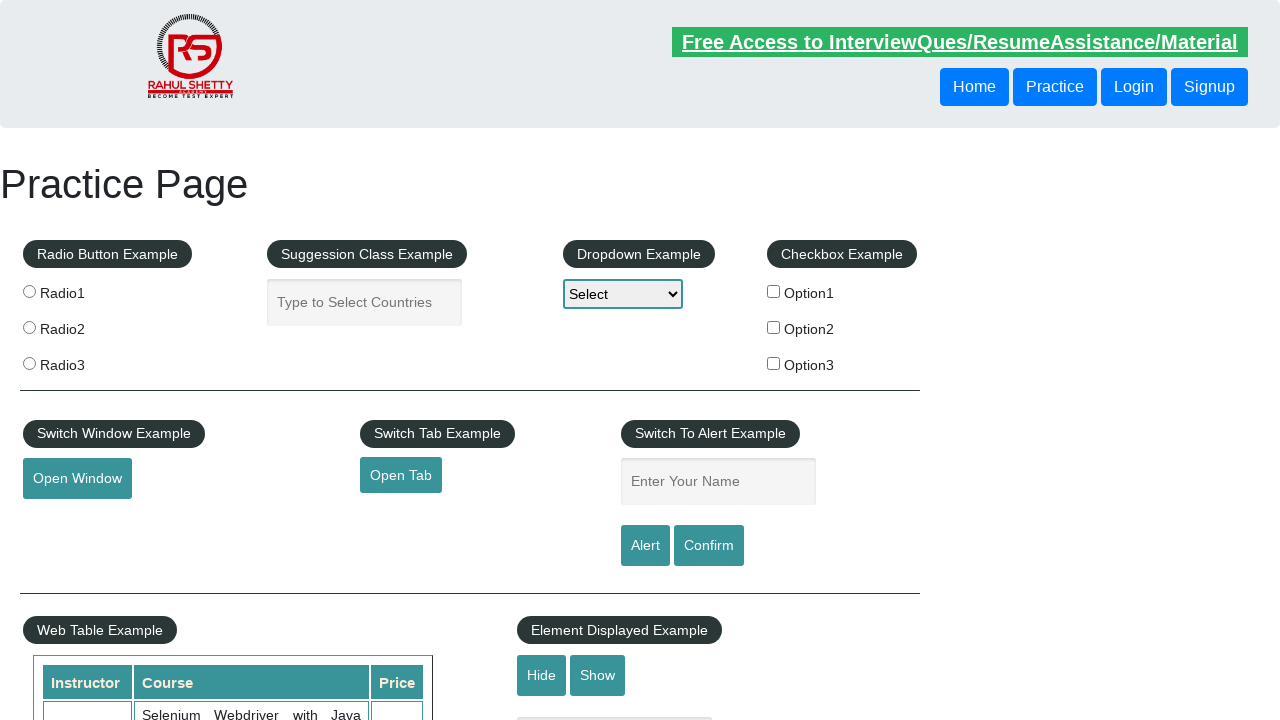

Retrieved all footer links (found 20 links)
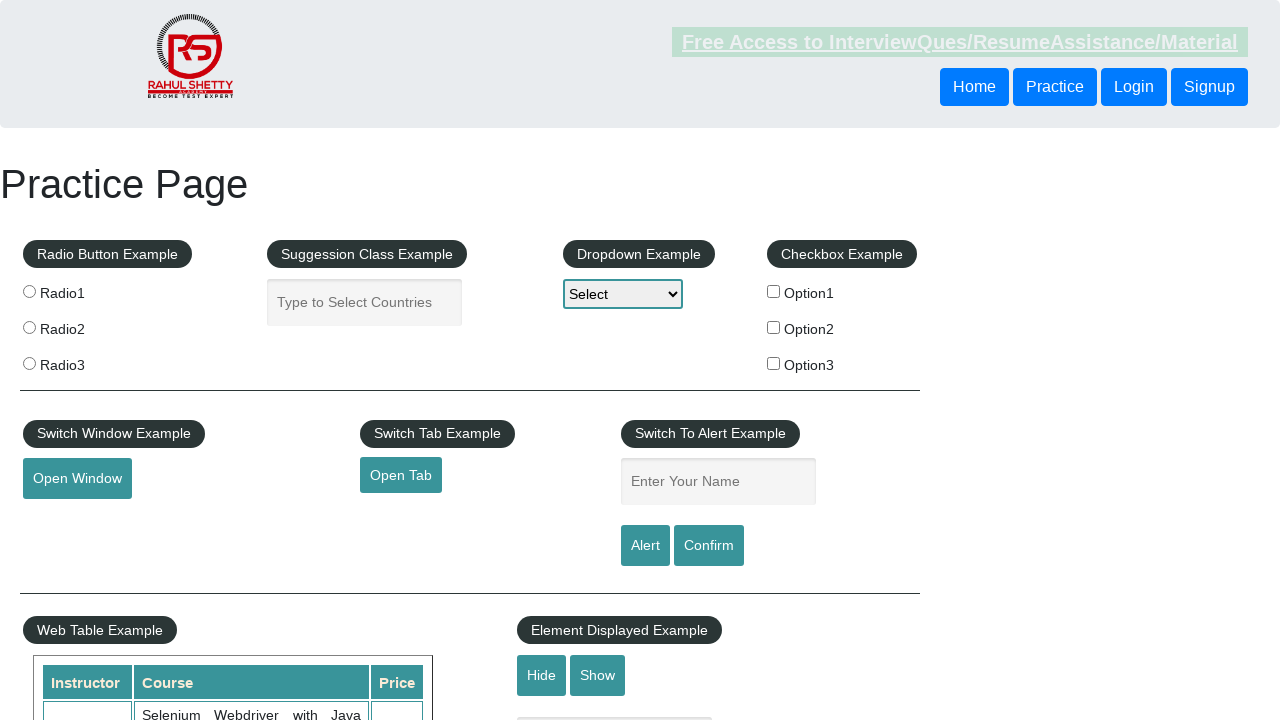

Verified that footer contains links
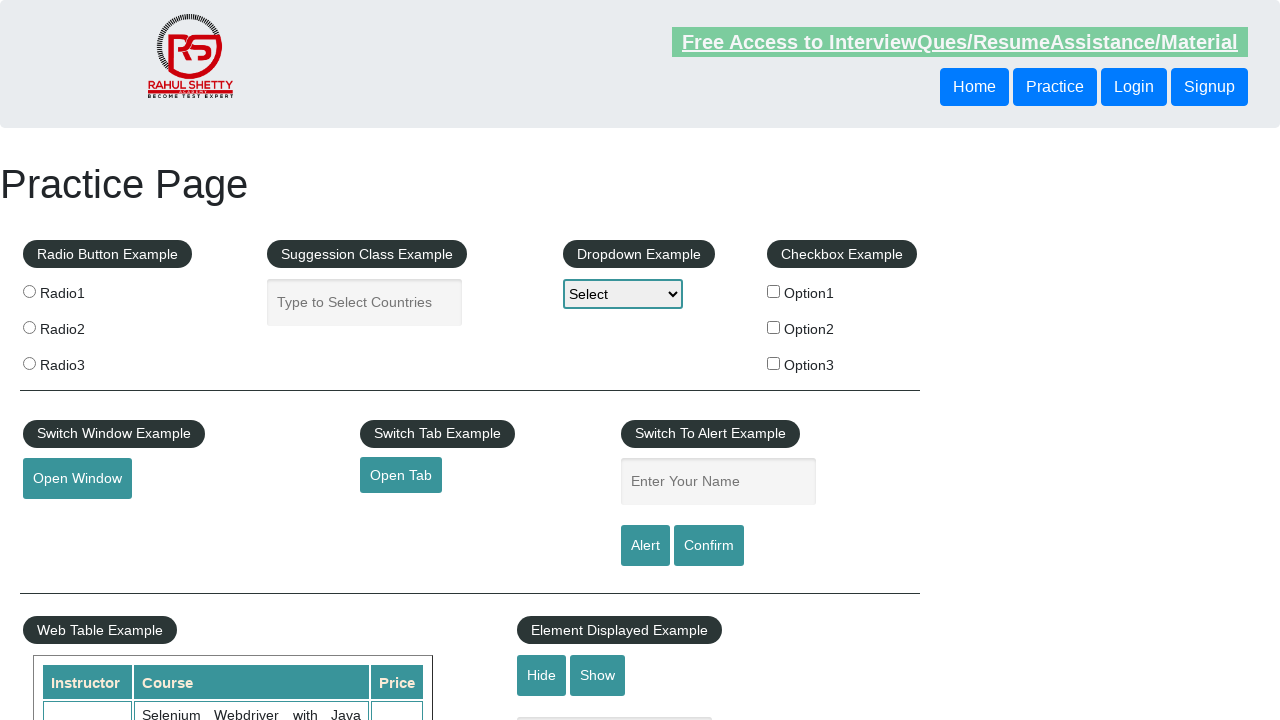

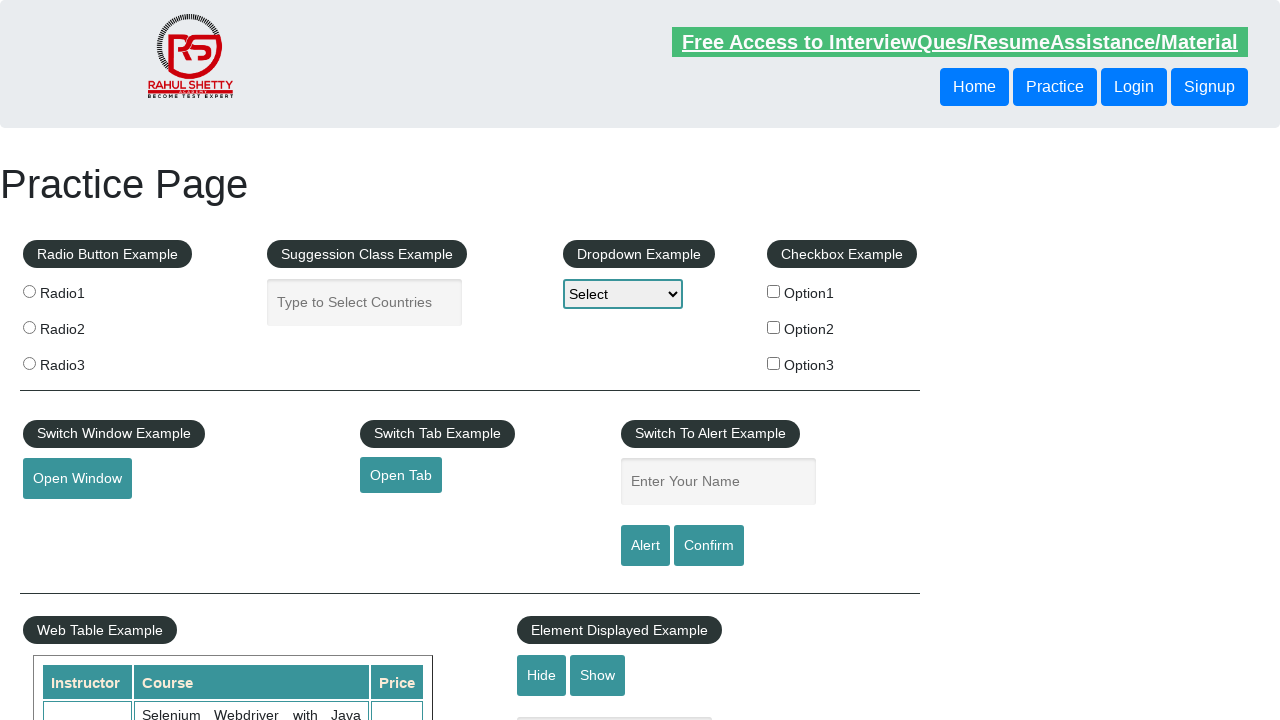